Tests that new todo items are appended to the bottom of the list and the counter displays the correct count

Starting URL: https://demo.playwright.dev/todomvc

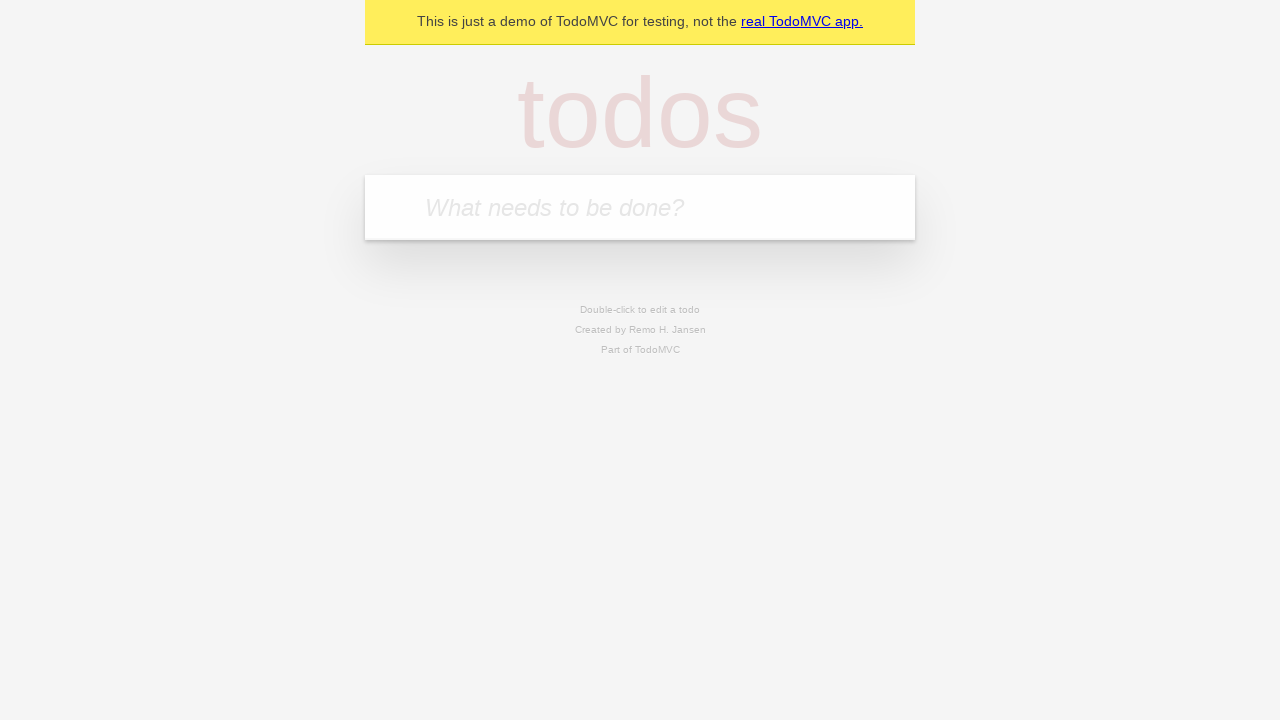

Filled todo input with 'buy some cheese' on internal:attr=[placeholder="What needs to be done?"i]
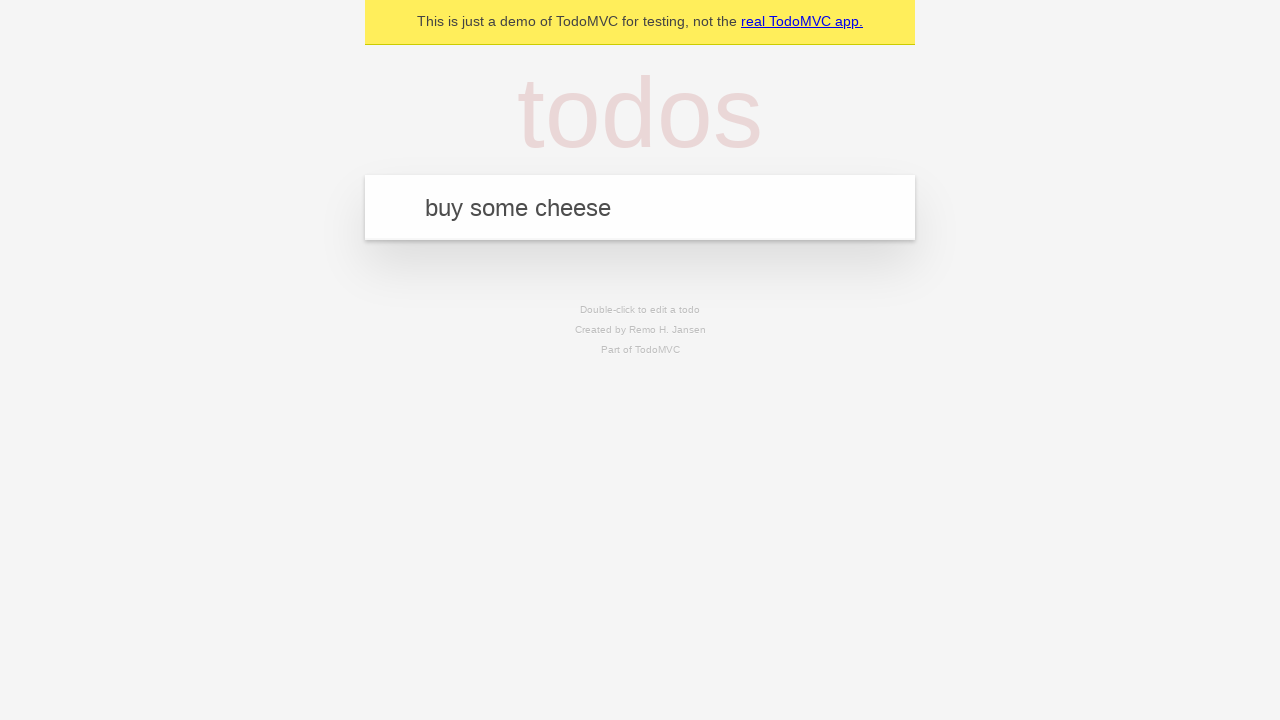

Pressed Enter to add first todo item on internal:attr=[placeholder="What needs to be done?"i]
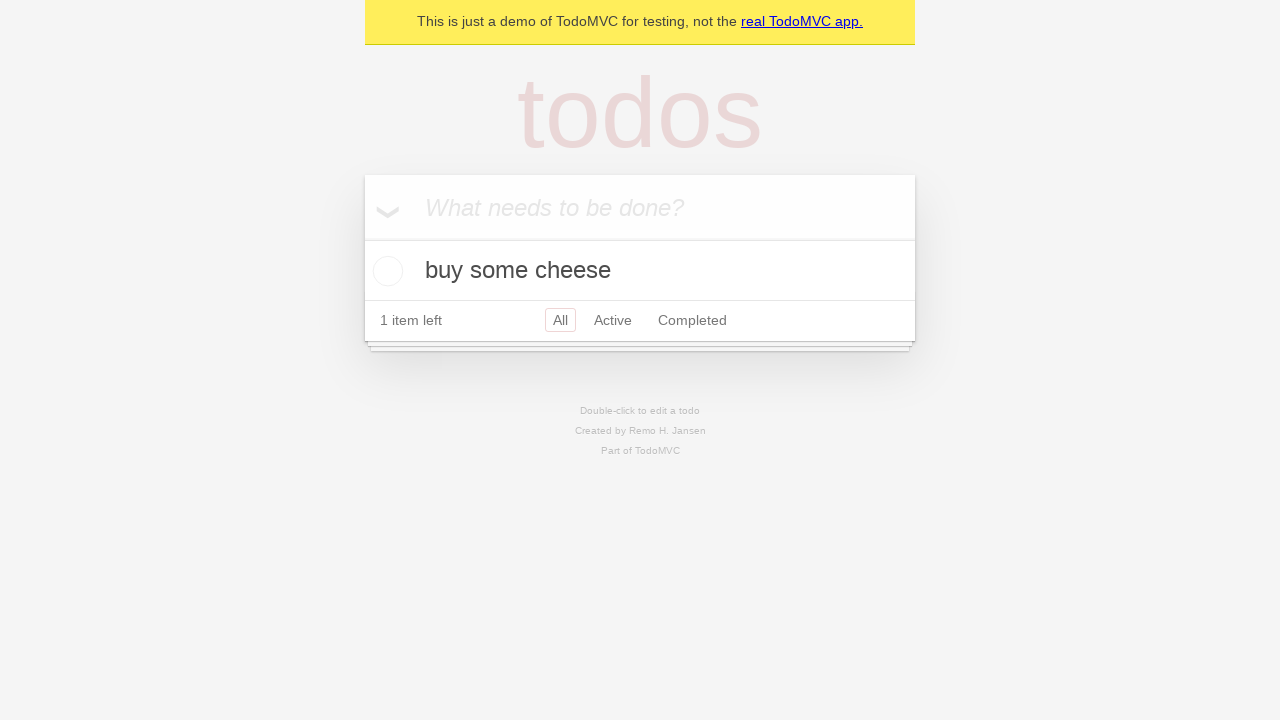

Filled todo input with 'feed the cat' on internal:attr=[placeholder="What needs to be done?"i]
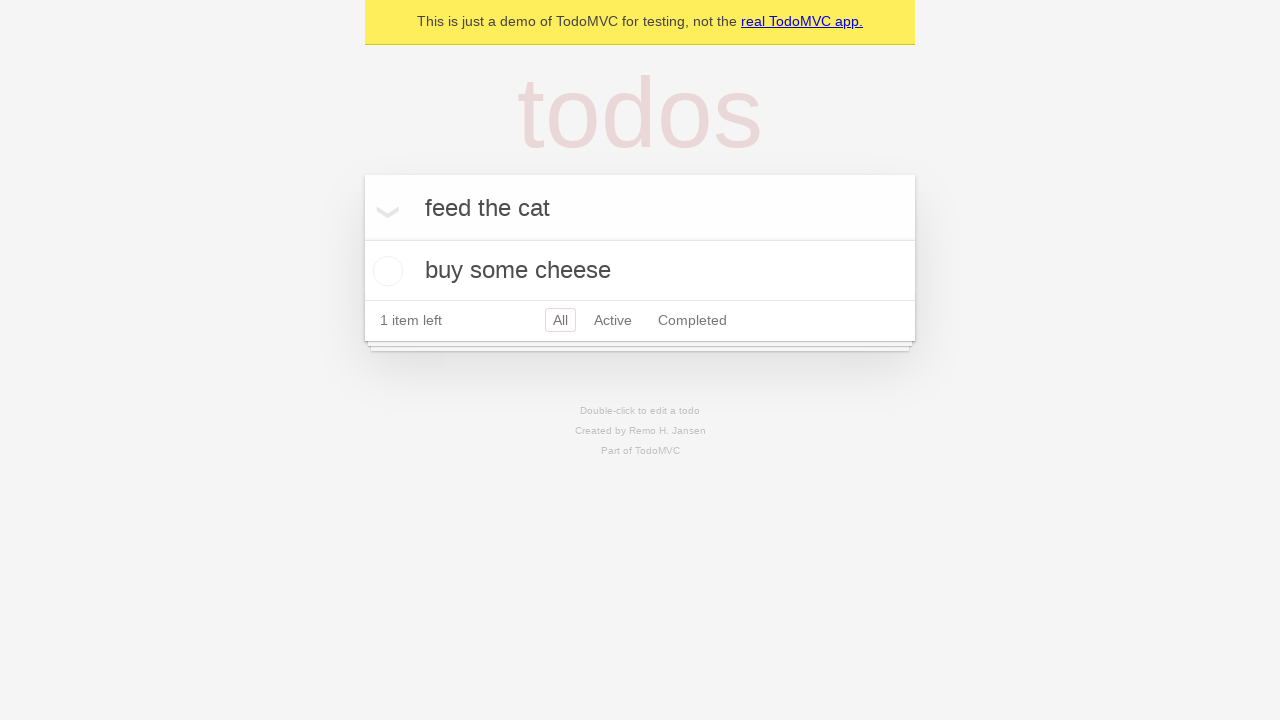

Pressed Enter to add second todo item on internal:attr=[placeholder="What needs to be done?"i]
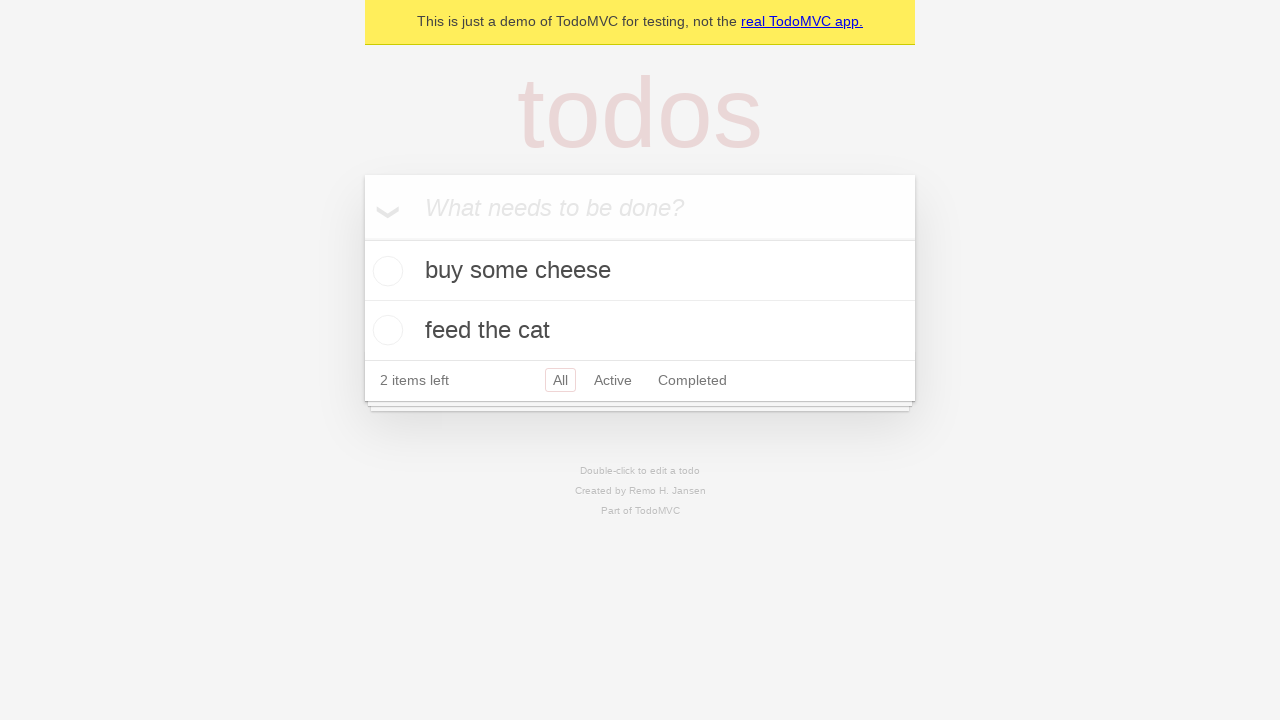

Filled todo input with 'book a doctors appointment' on internal:attr=[placeholder="What needs to be done?"i]
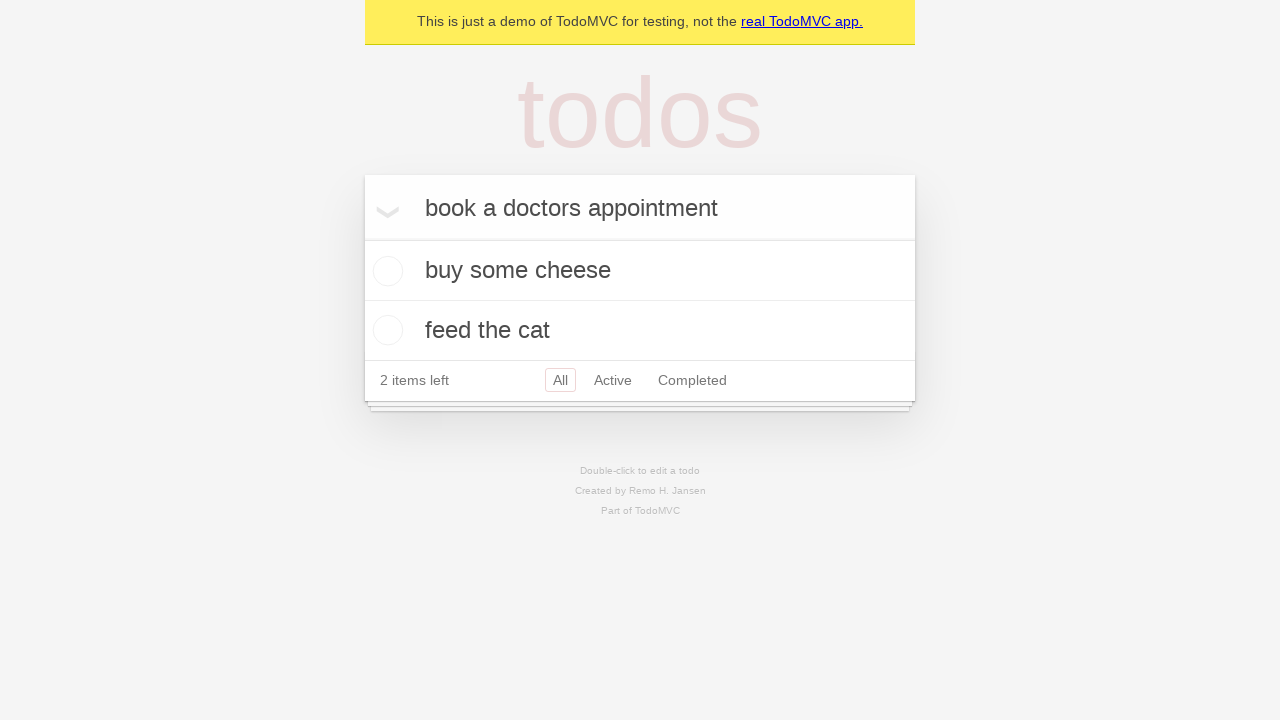

Pressed Enter to add third todo item on internal:attr=[placeholder="What needs to be done?"i]
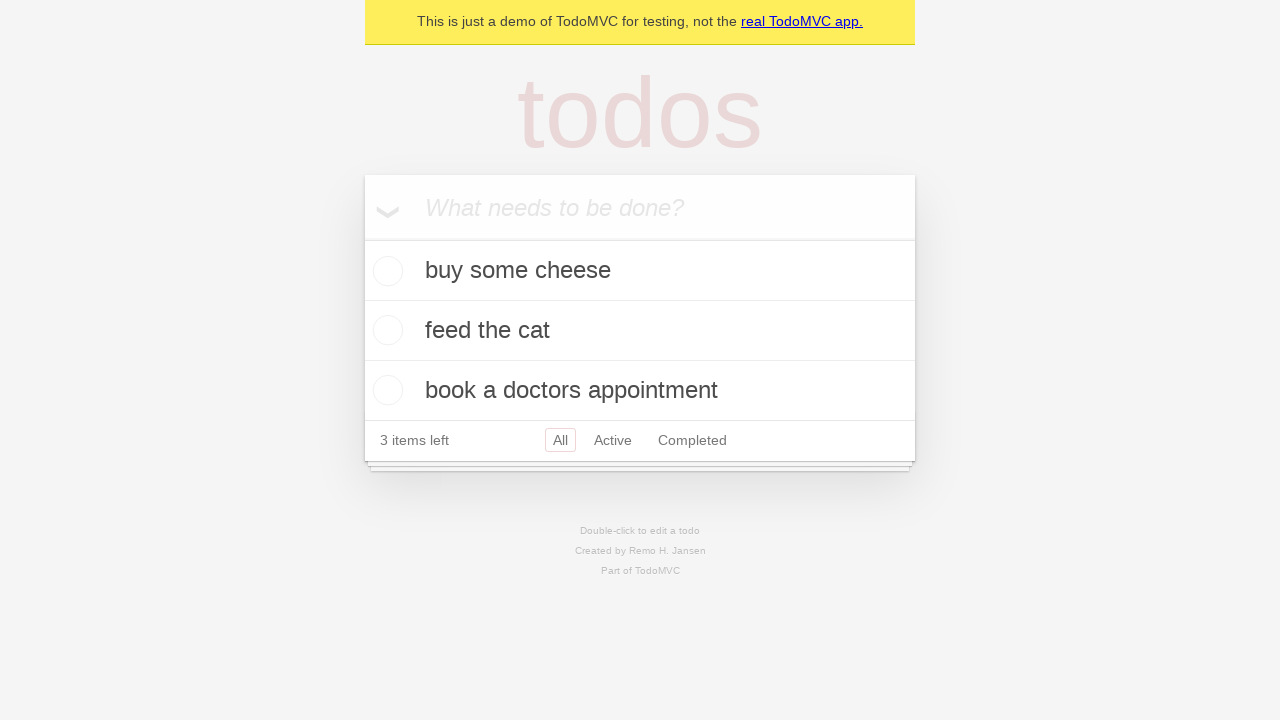

Verified todo counter element is visible
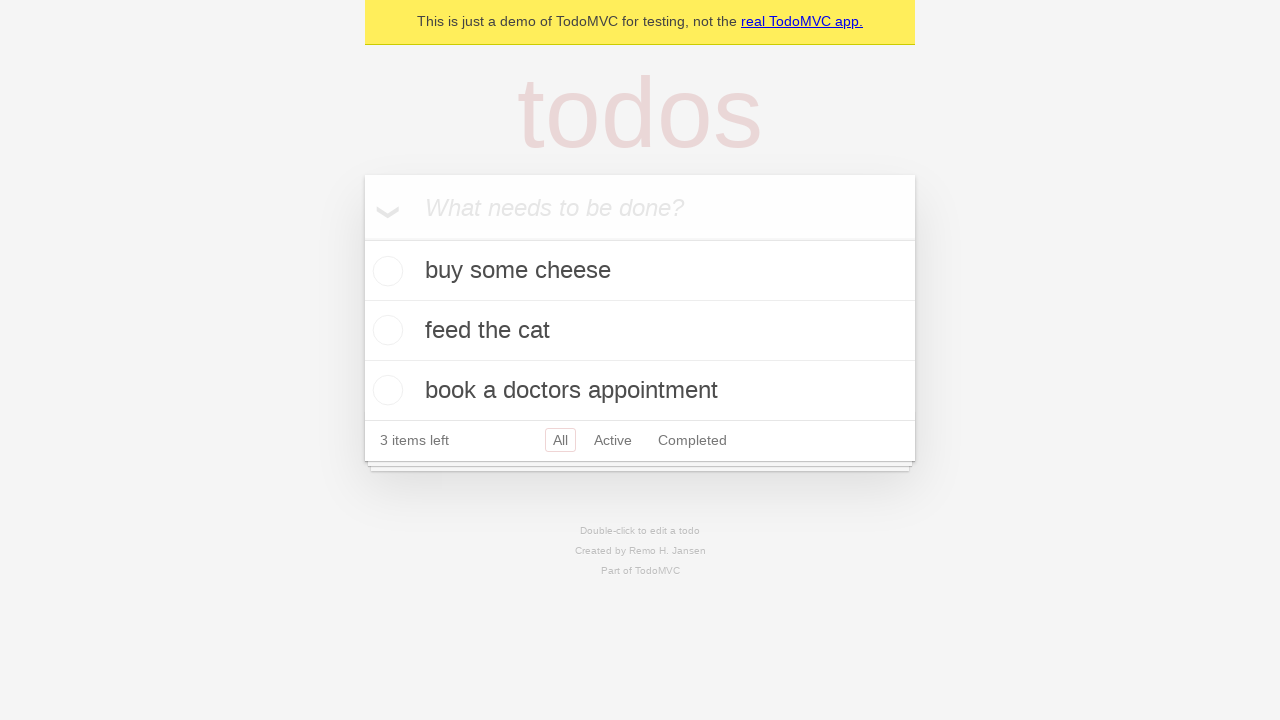

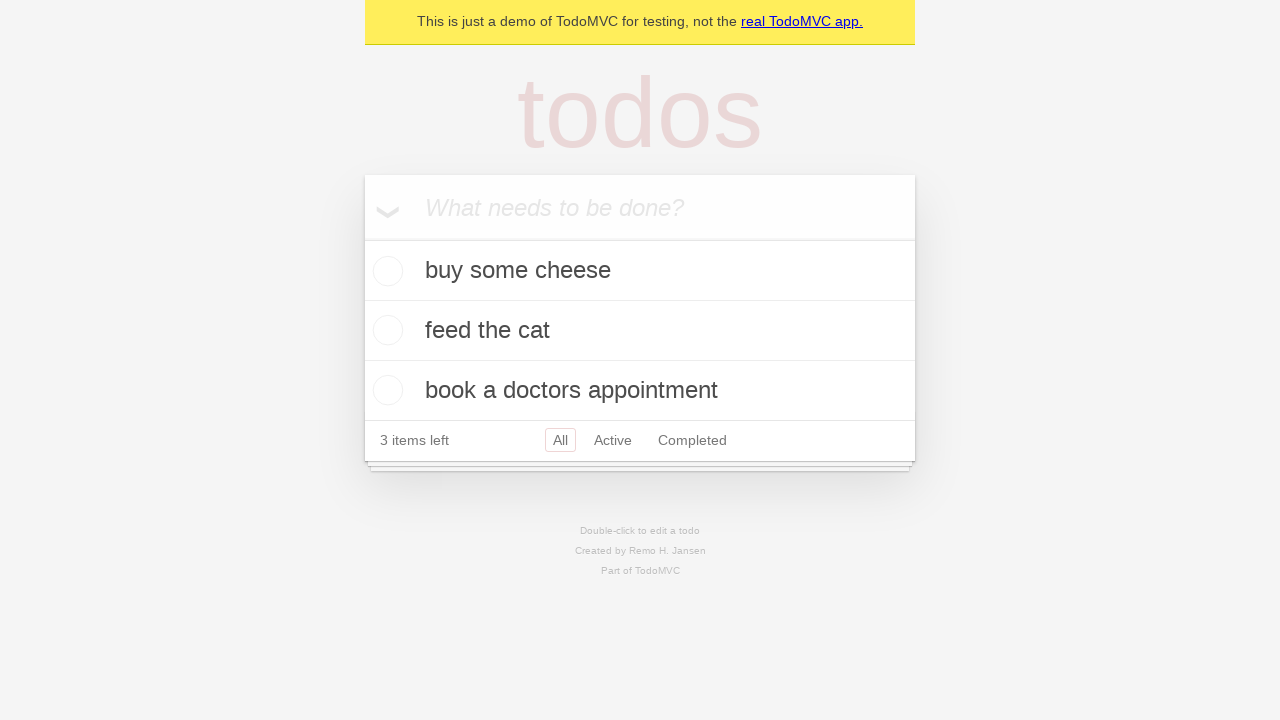